Tests Ctrl+Click functionality on a link to open it in a new tab, then switches to the new tab and closes it

Starting URL: https://www-archive.mozilla.org/projects/ui/accessibility/unix/testcase/html/

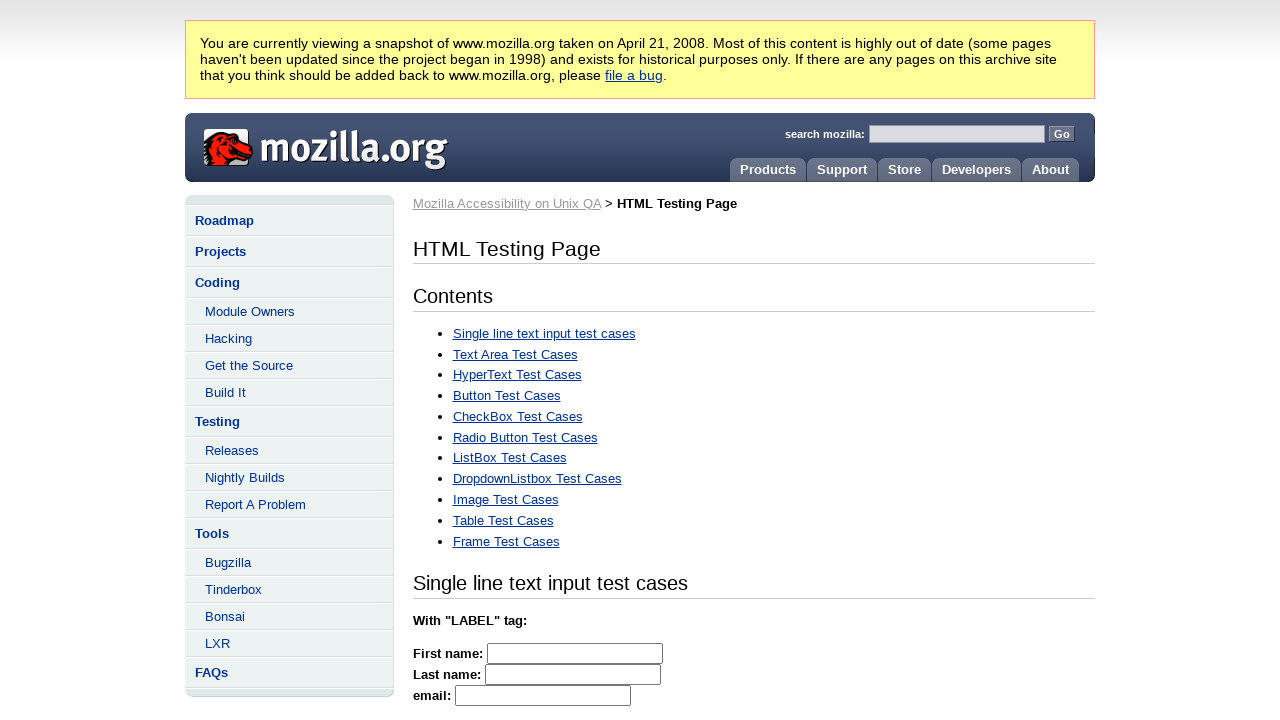

Located link to Button Test Cases
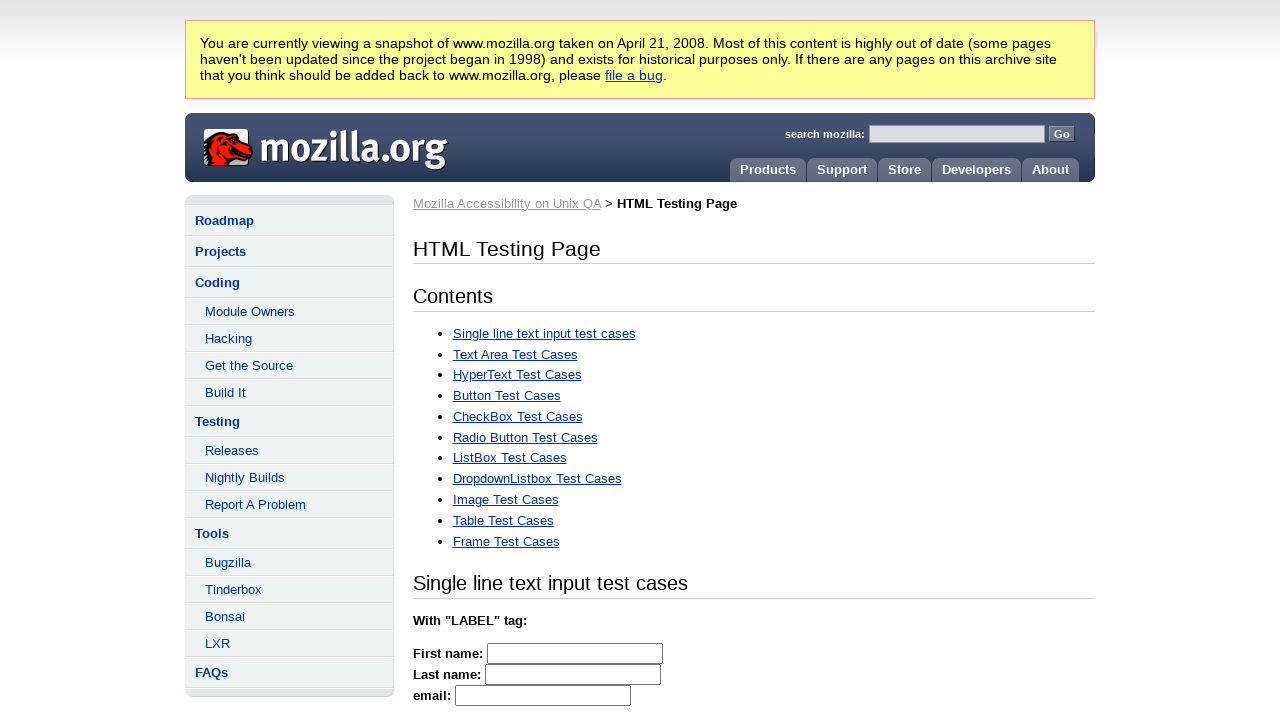

Ctrl+Clicked link to open in new tab at (506, 396) on xpath=//li/a[@href="#Button_Test_Cases"]
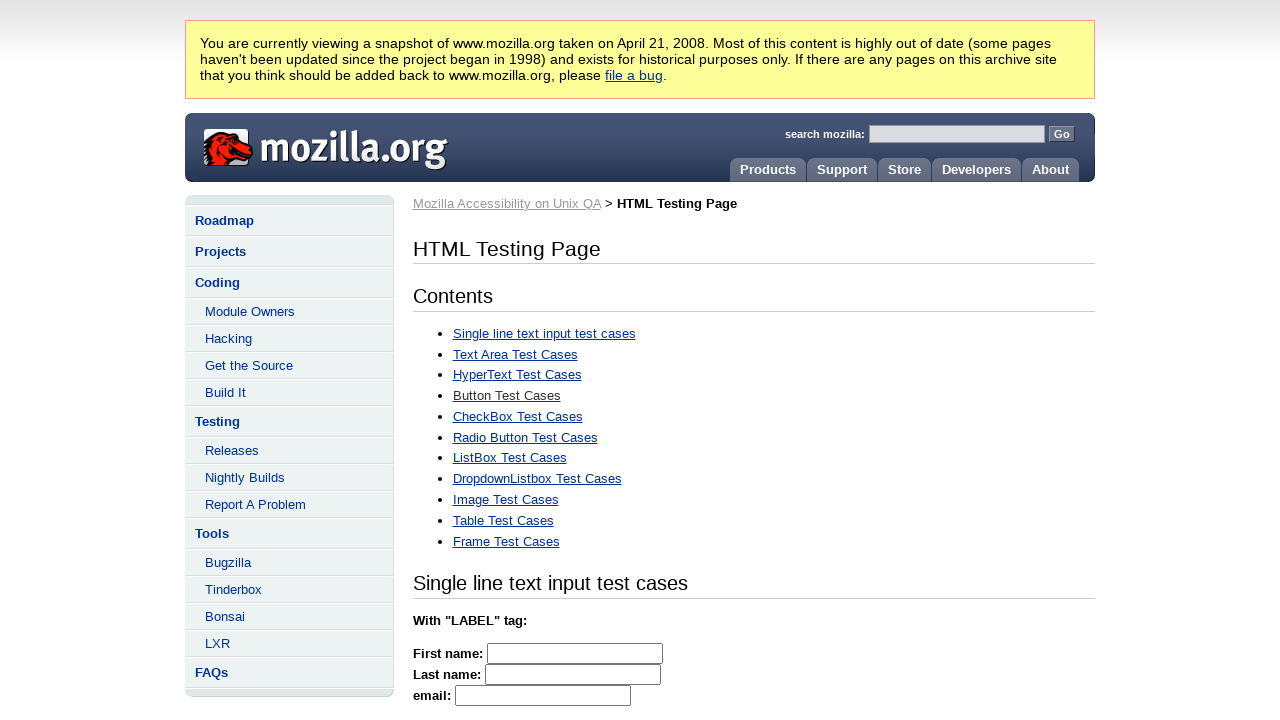

Waited for new tab to open
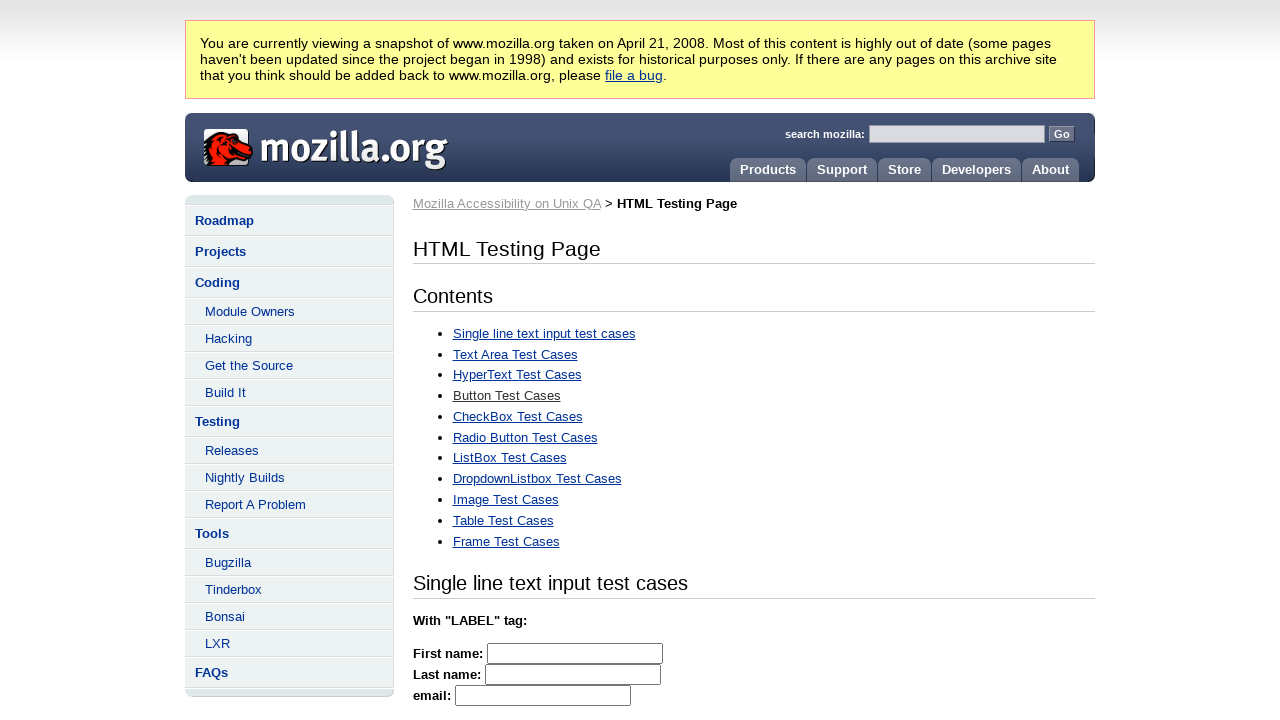

Retrieved all pages from context
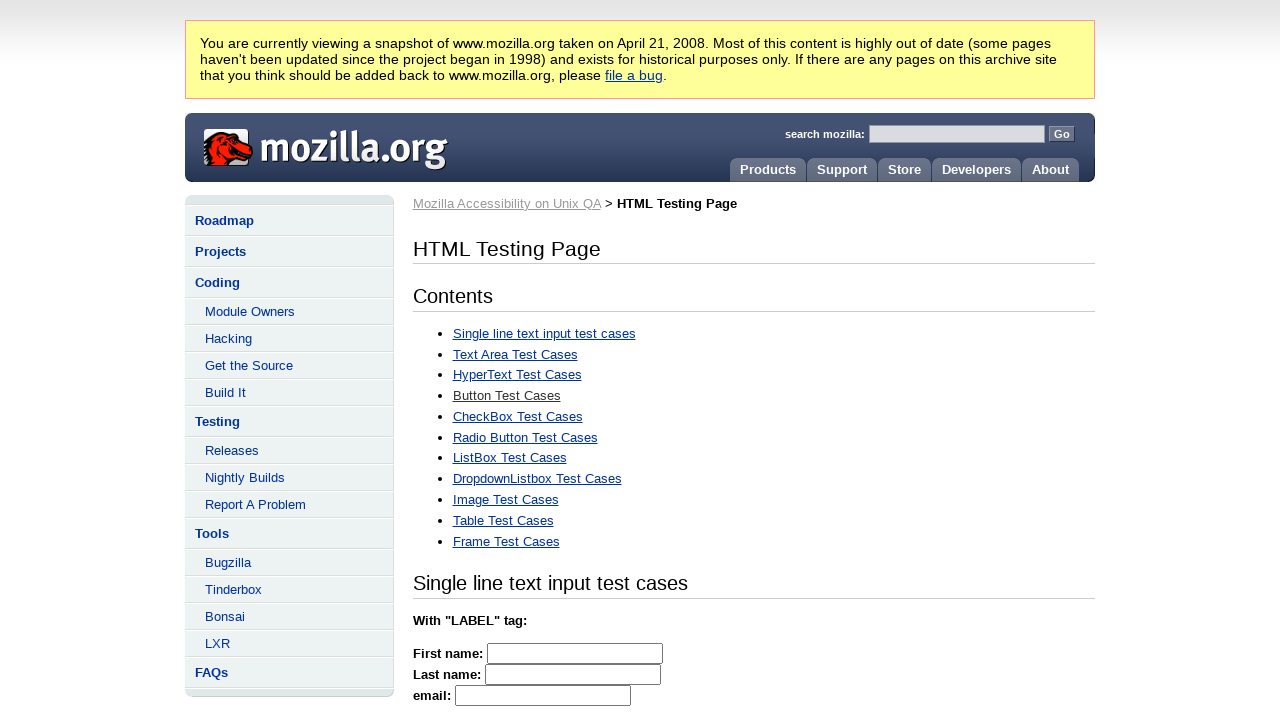

Switched to new tab
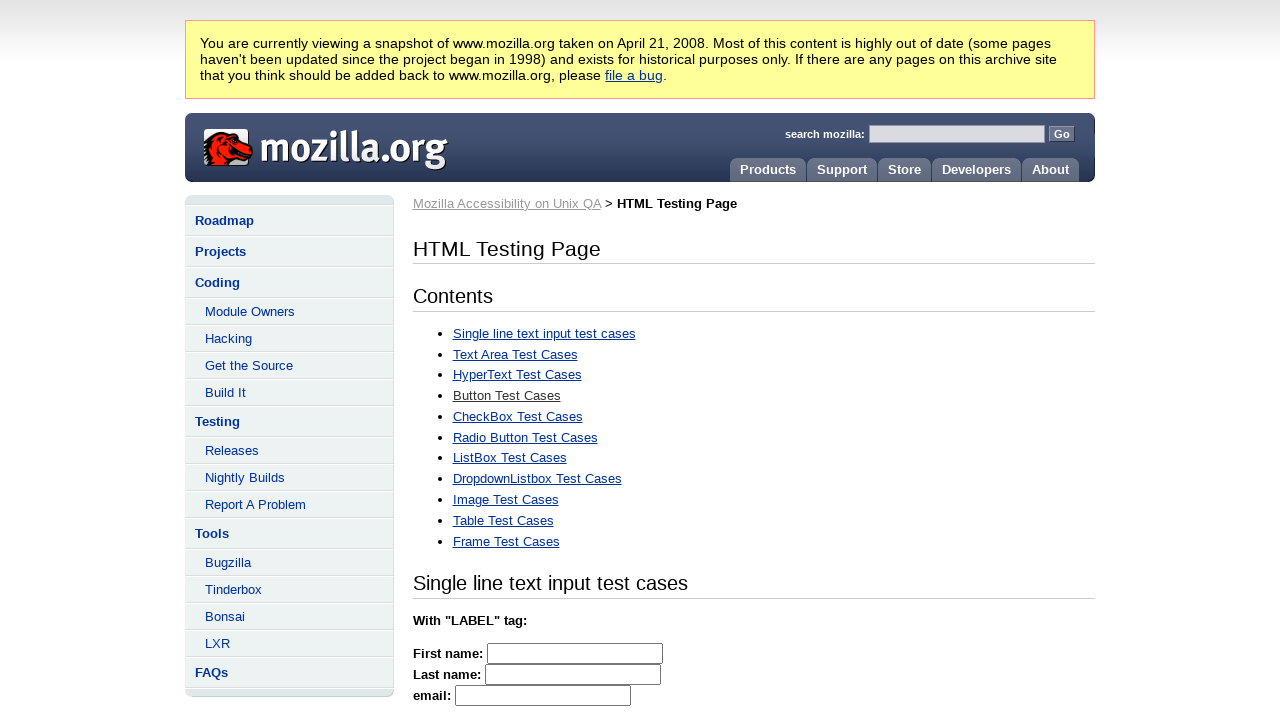

Closed new tab
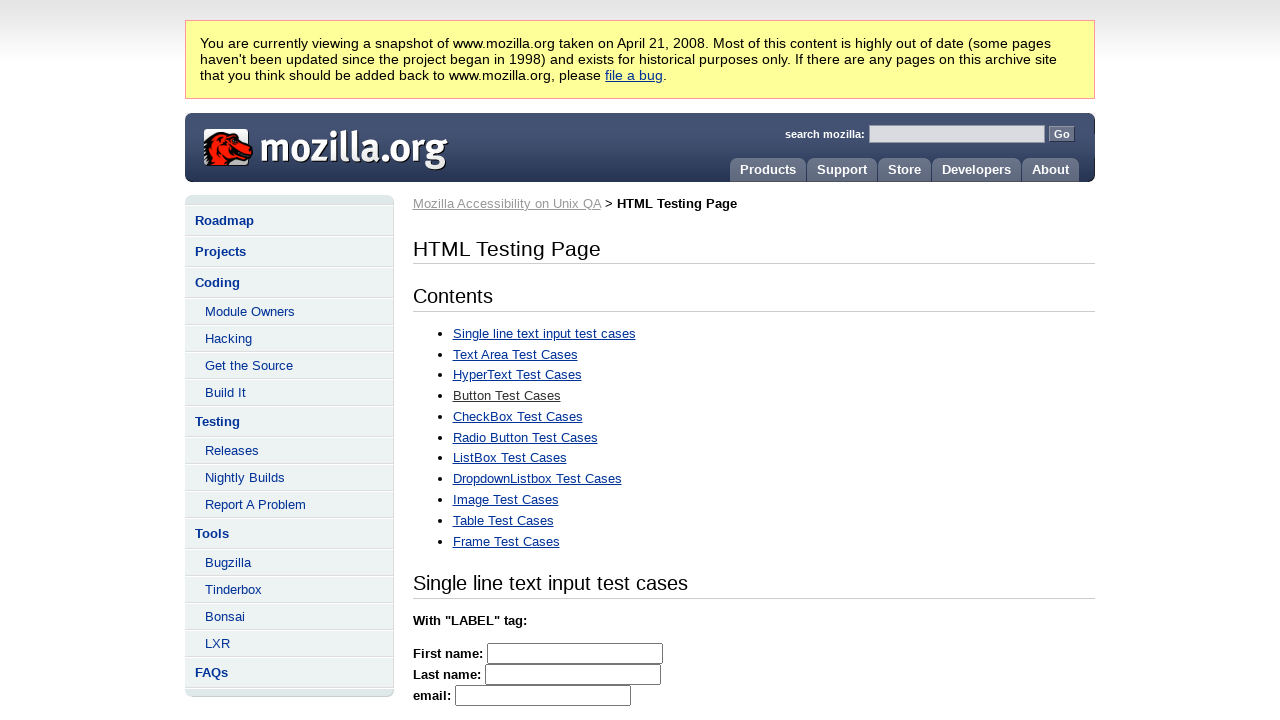

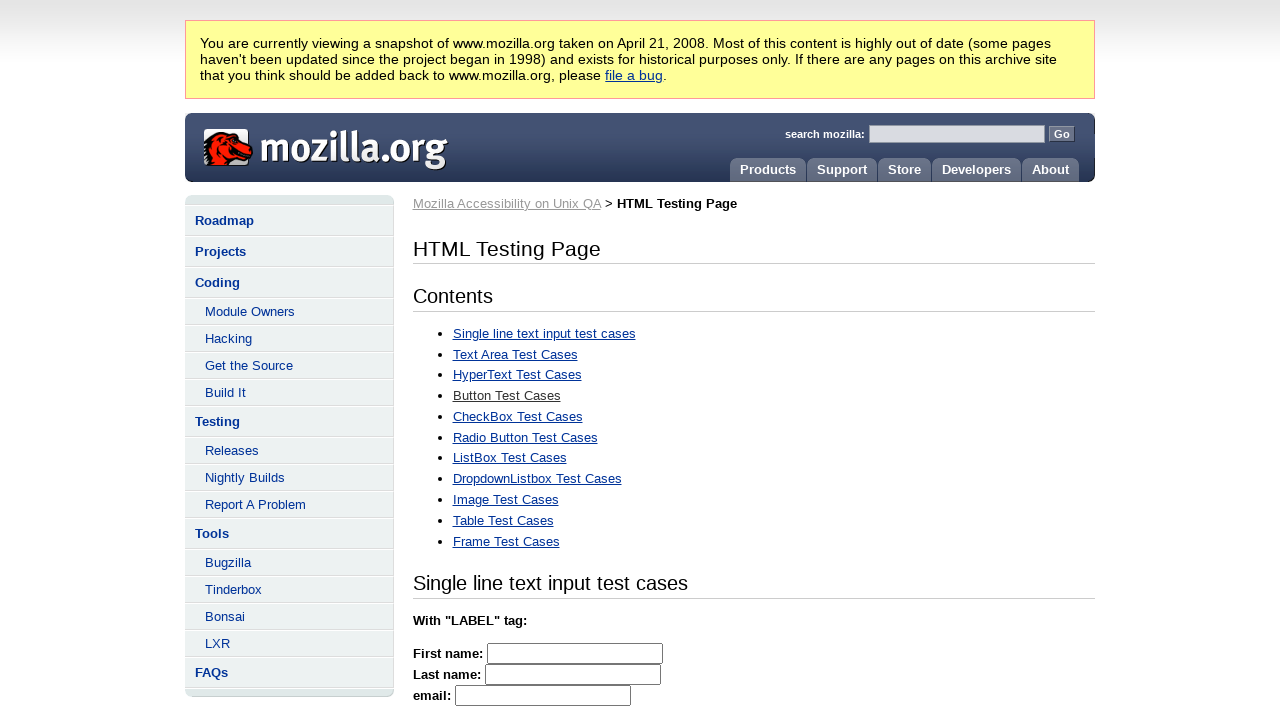